Tests double-click functionality on a confirm button element

Starting URL: https://www.rahulshettyacademy.com/AutomationPractice/

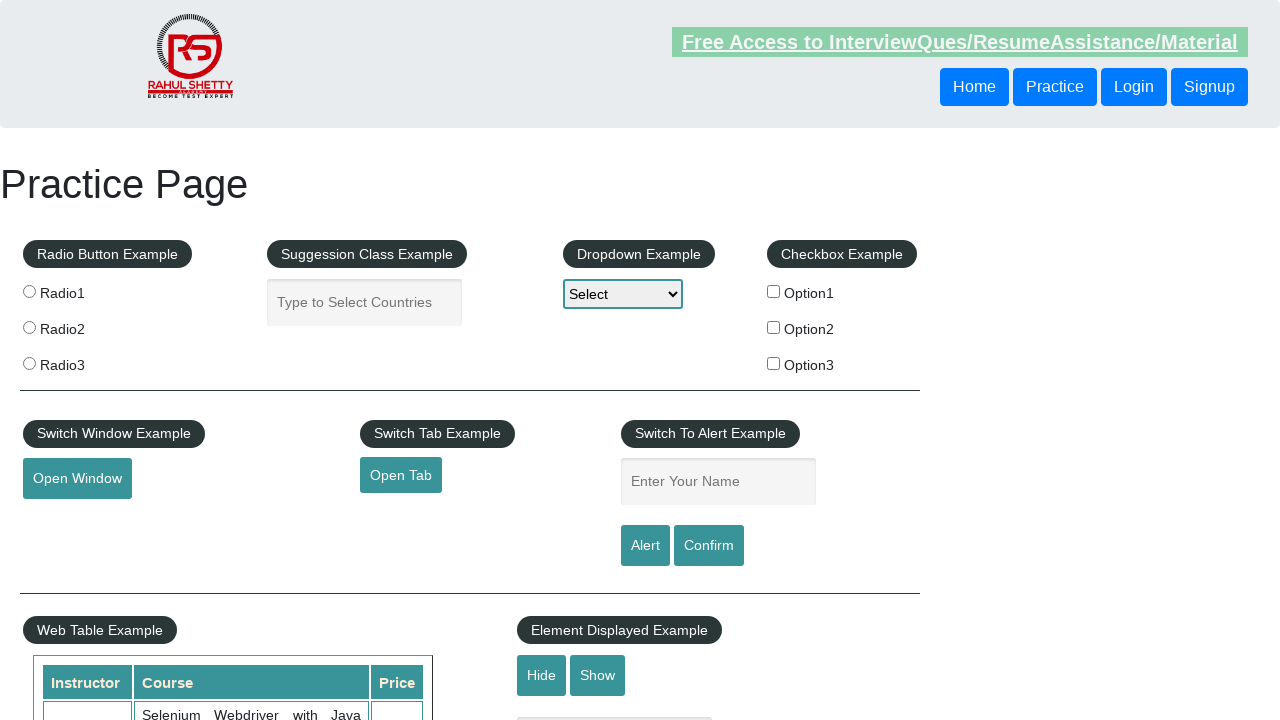

Navigated to Rahul Shetty Academy automation practice page
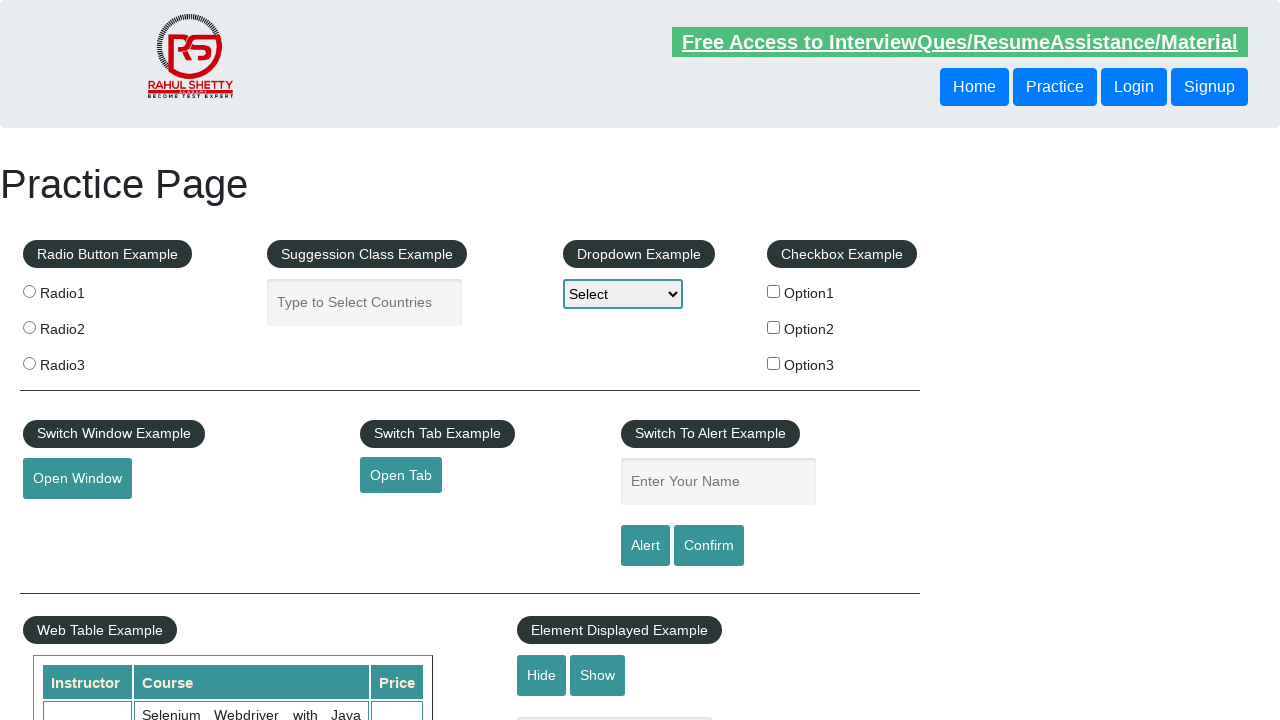

Double-clicked the confirm button element at (709, 546) on input#confirmbtn
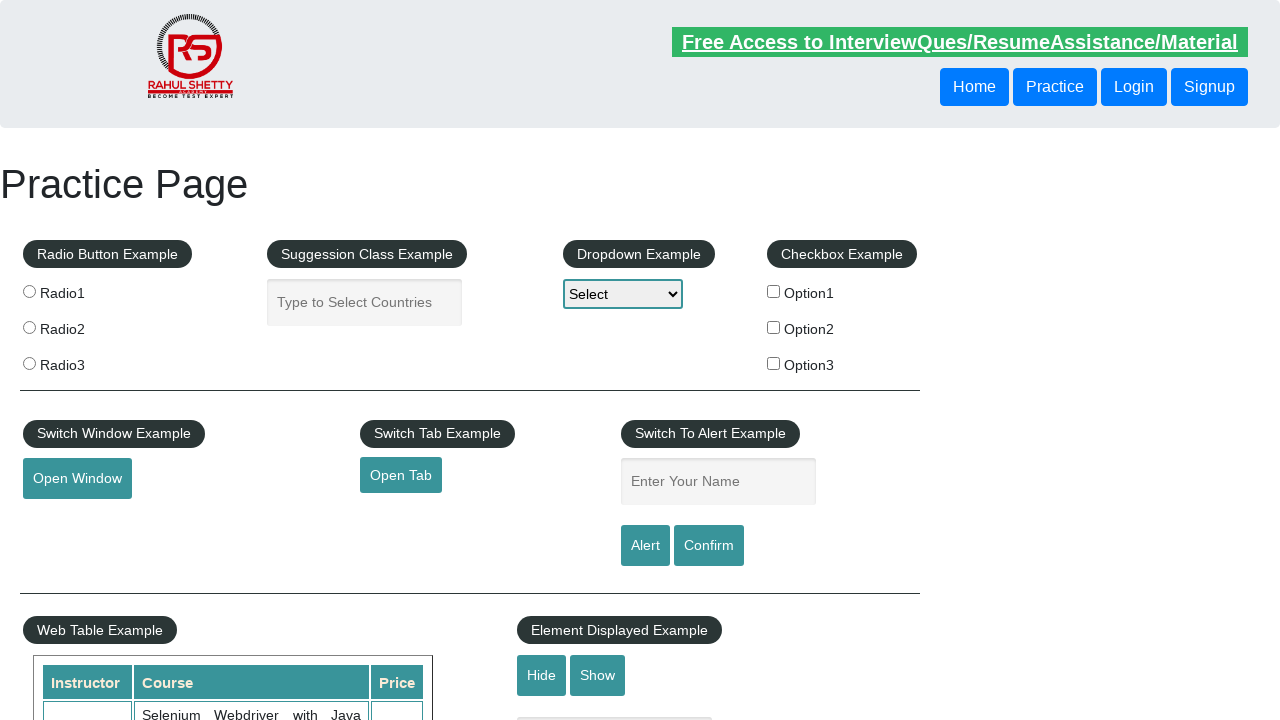

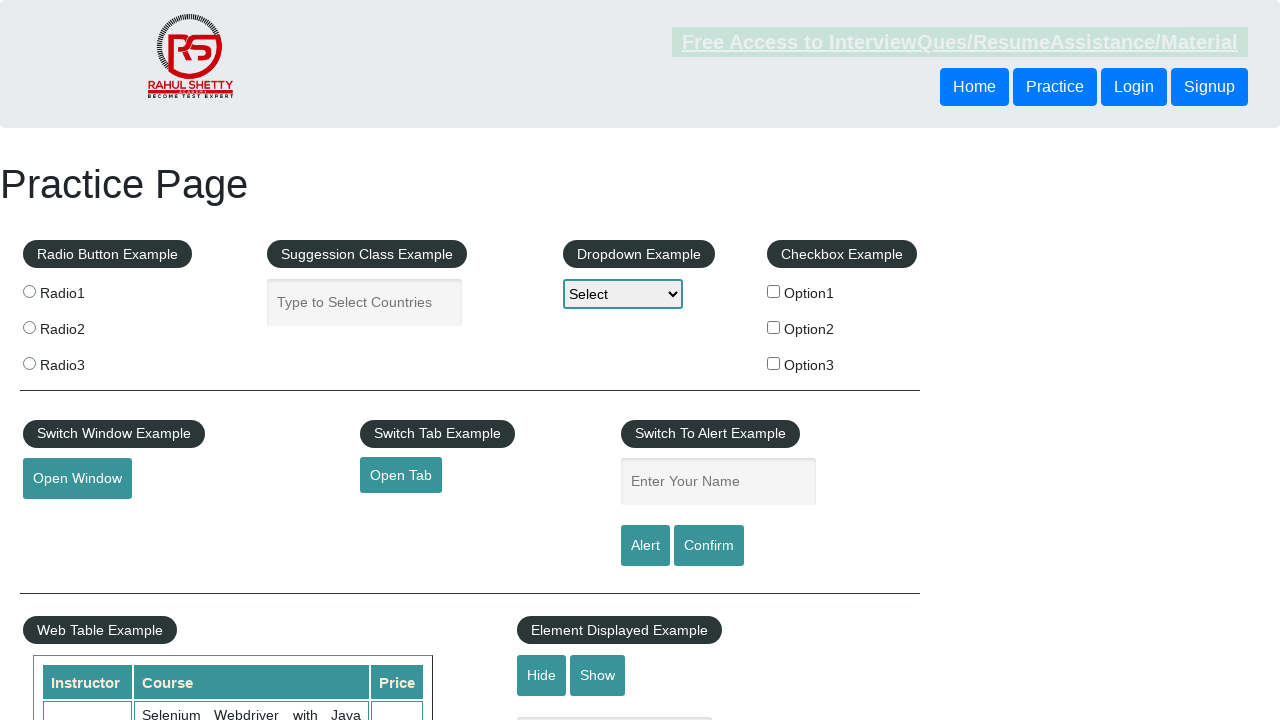